Tests navigation by clicking the "About Us" link from the homepage and verifying page navigation

Starting URL: https://training-support.net/

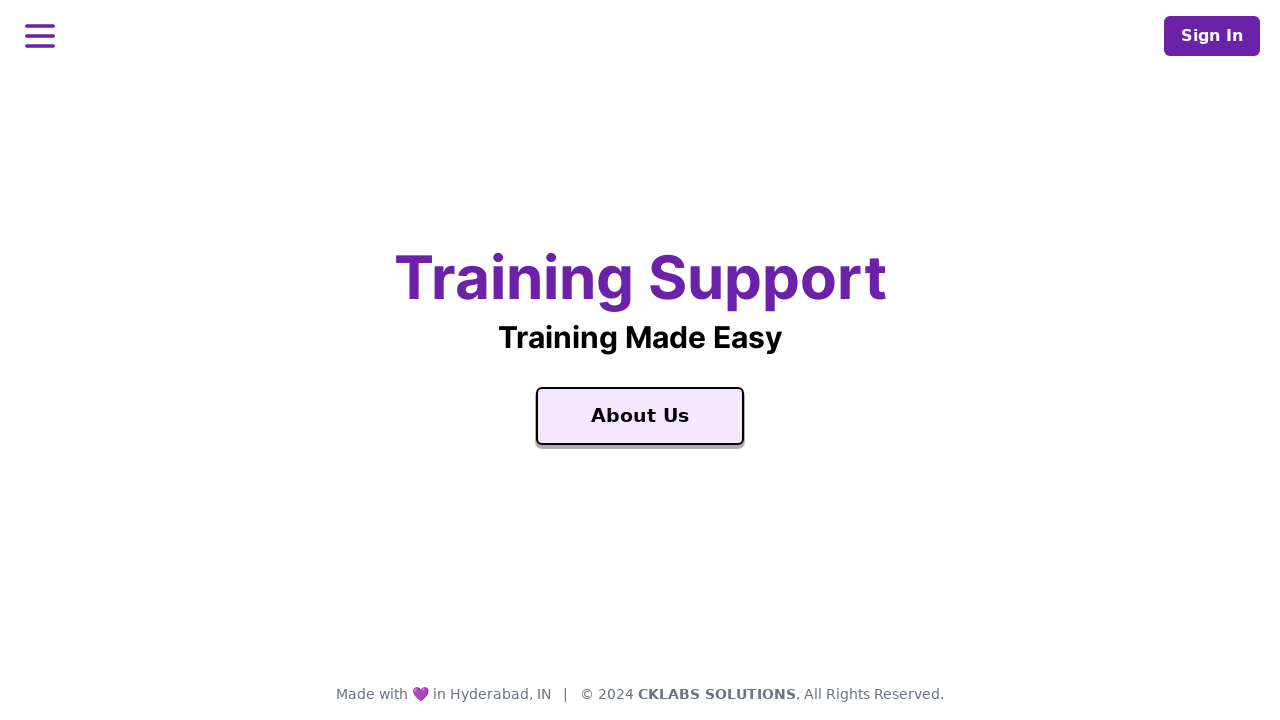

Clicked the 'About Us' link from homepage at (640, 416) on a:text('About Us')
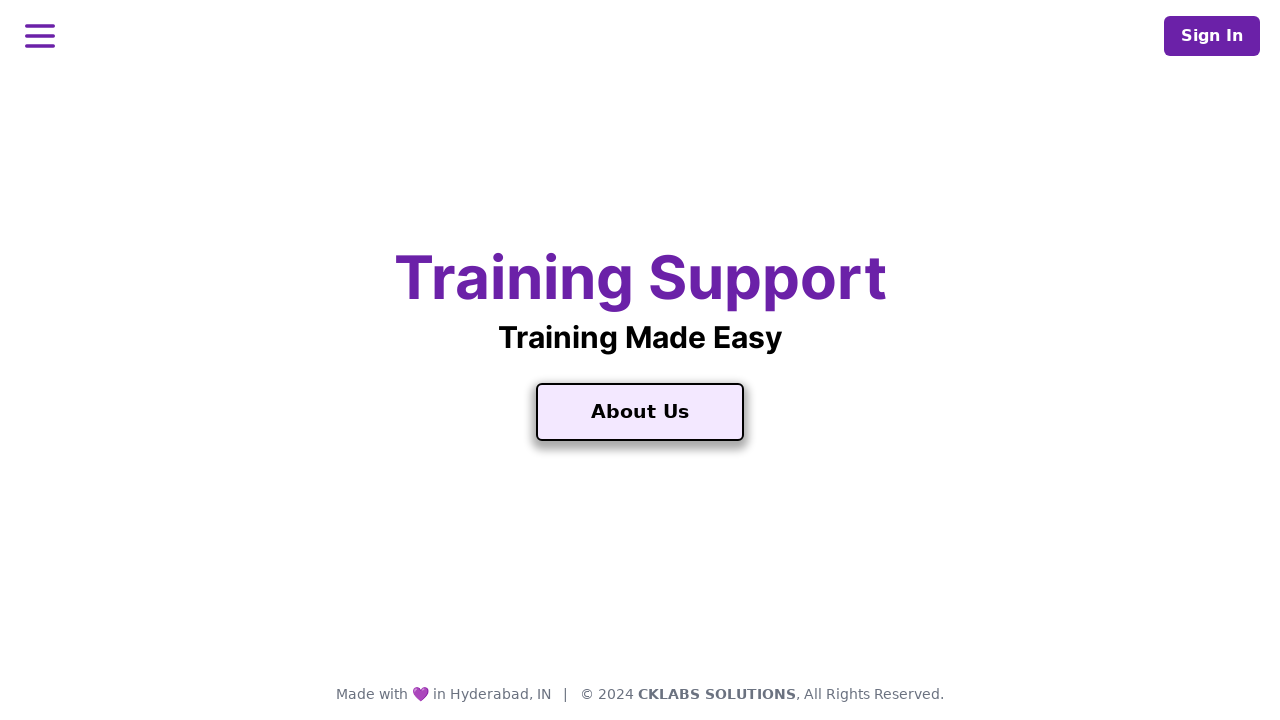

Page navigation completed and DOM content loaded
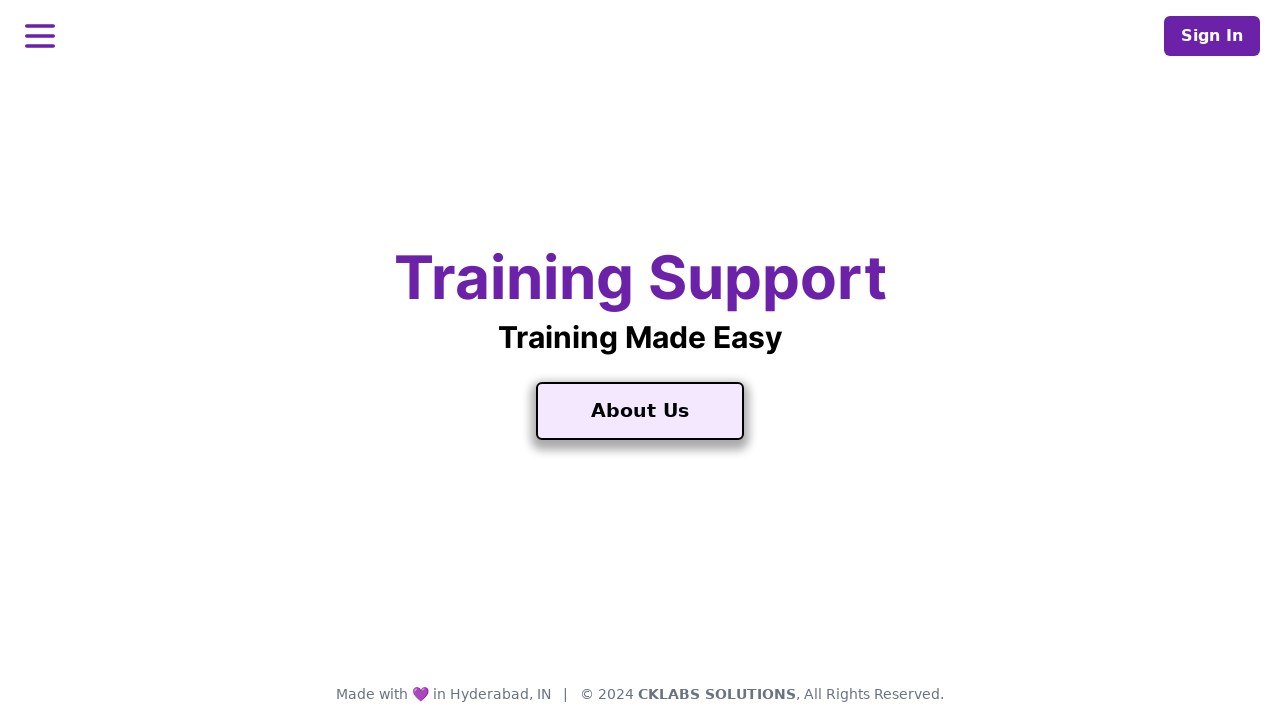

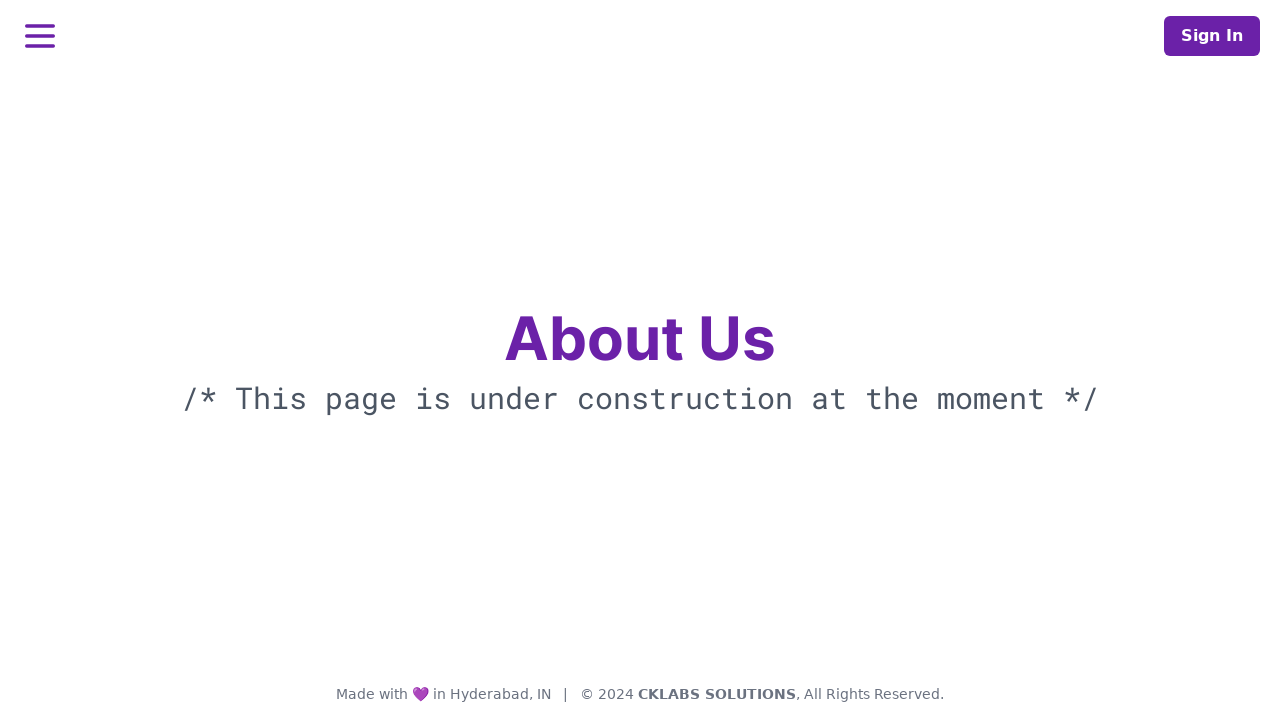